Searches for an item on ge-tracker.com by entering a search query, then clicks on the matching search result to navigate to the item's detail page.

Starting URL: https://www.ge-tracker.com/names/rune

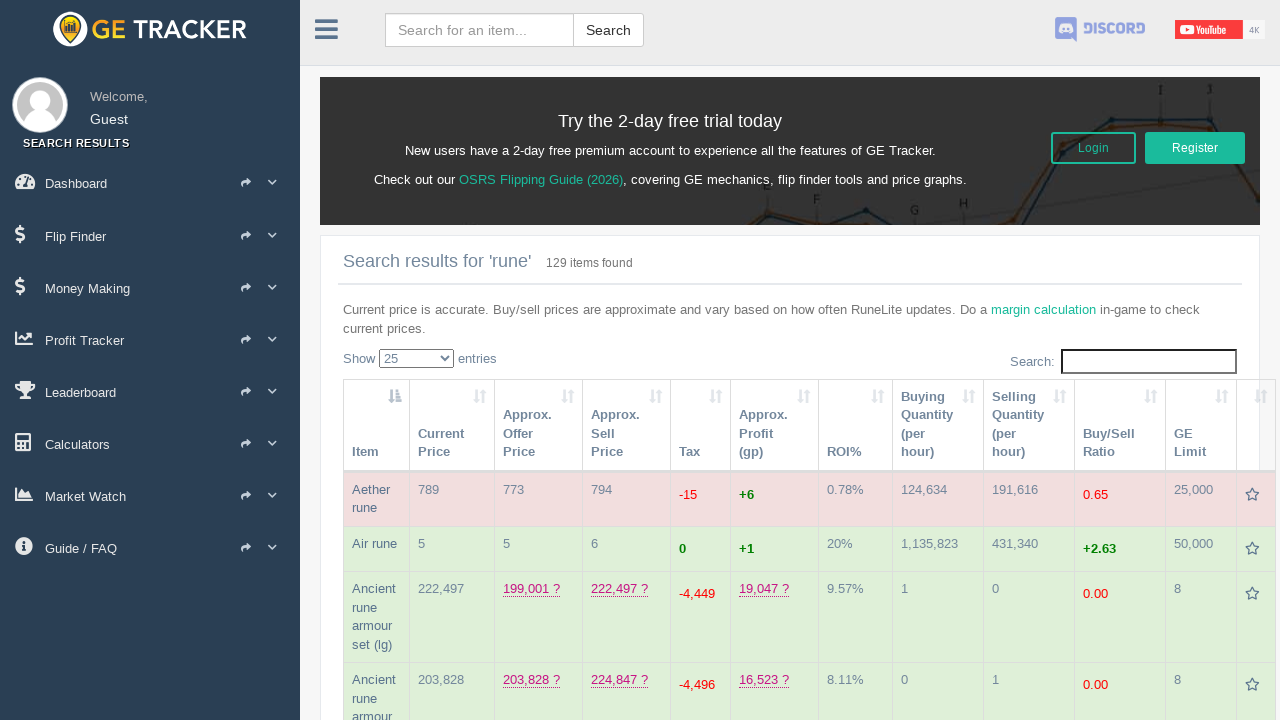

Filled search box with 'Rune scimitar' on input.form-control
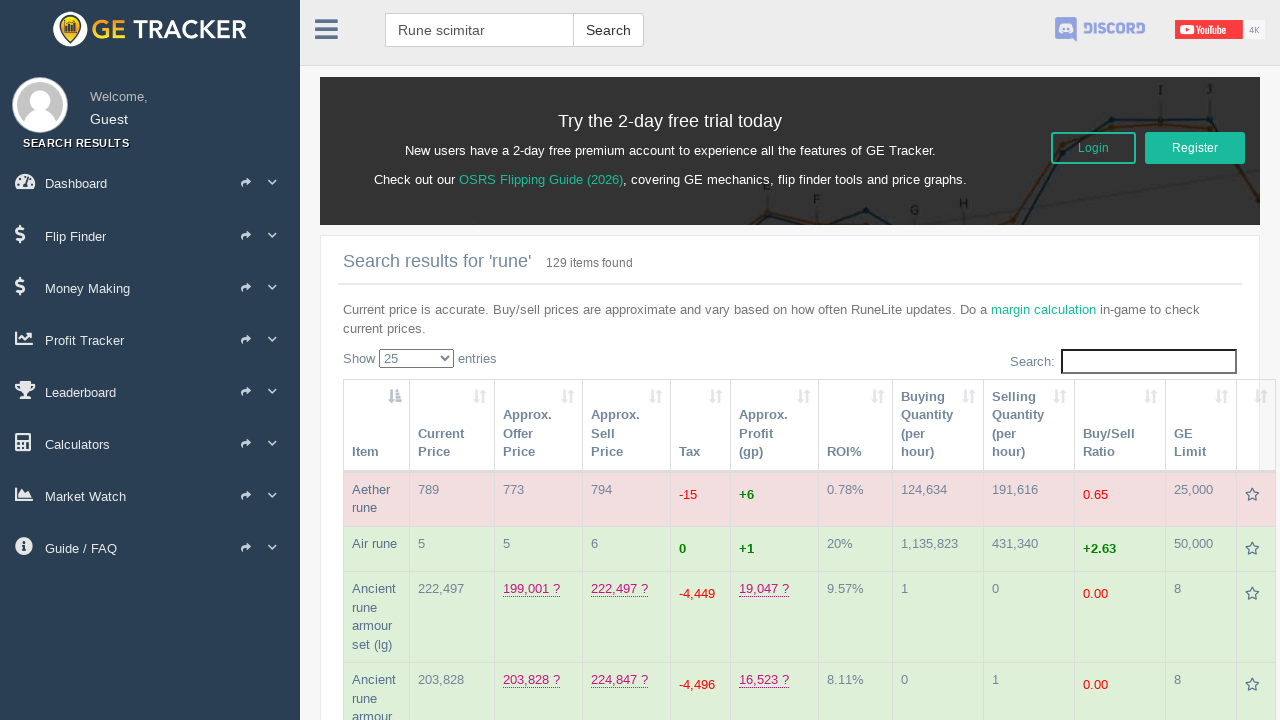

Pressed Enter to submit search query on input.form-control
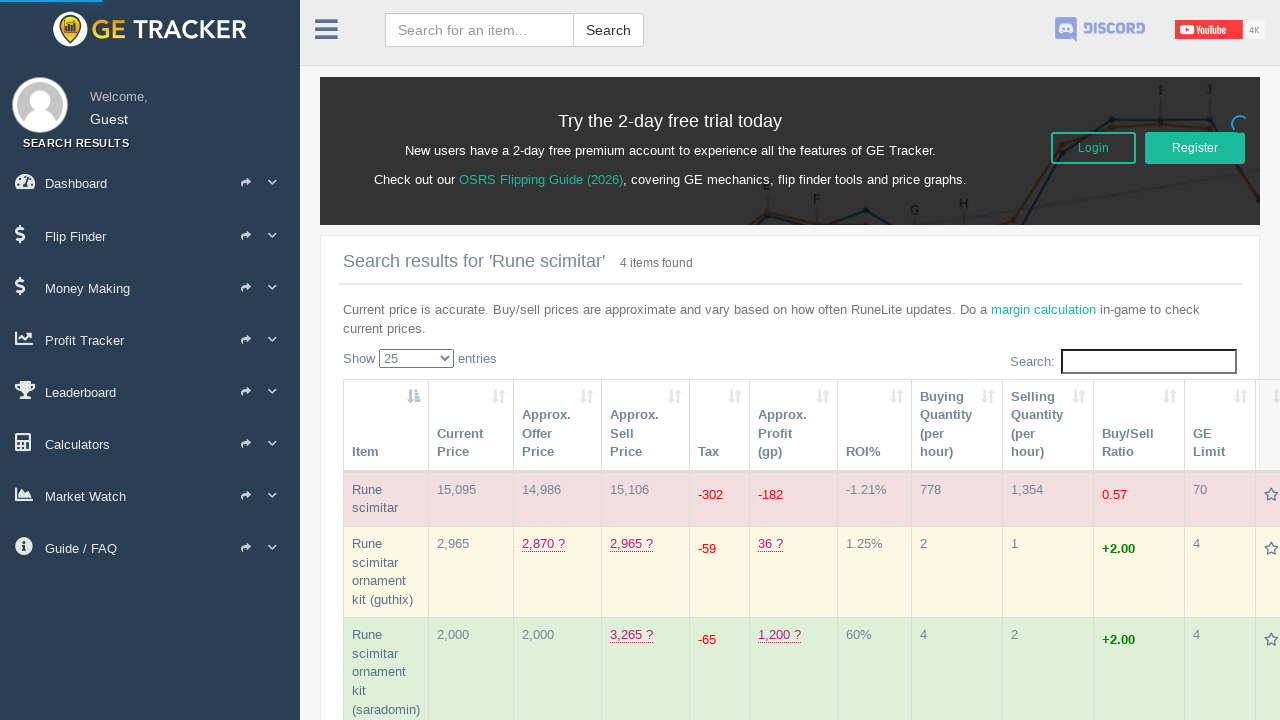

Search results loaded on page
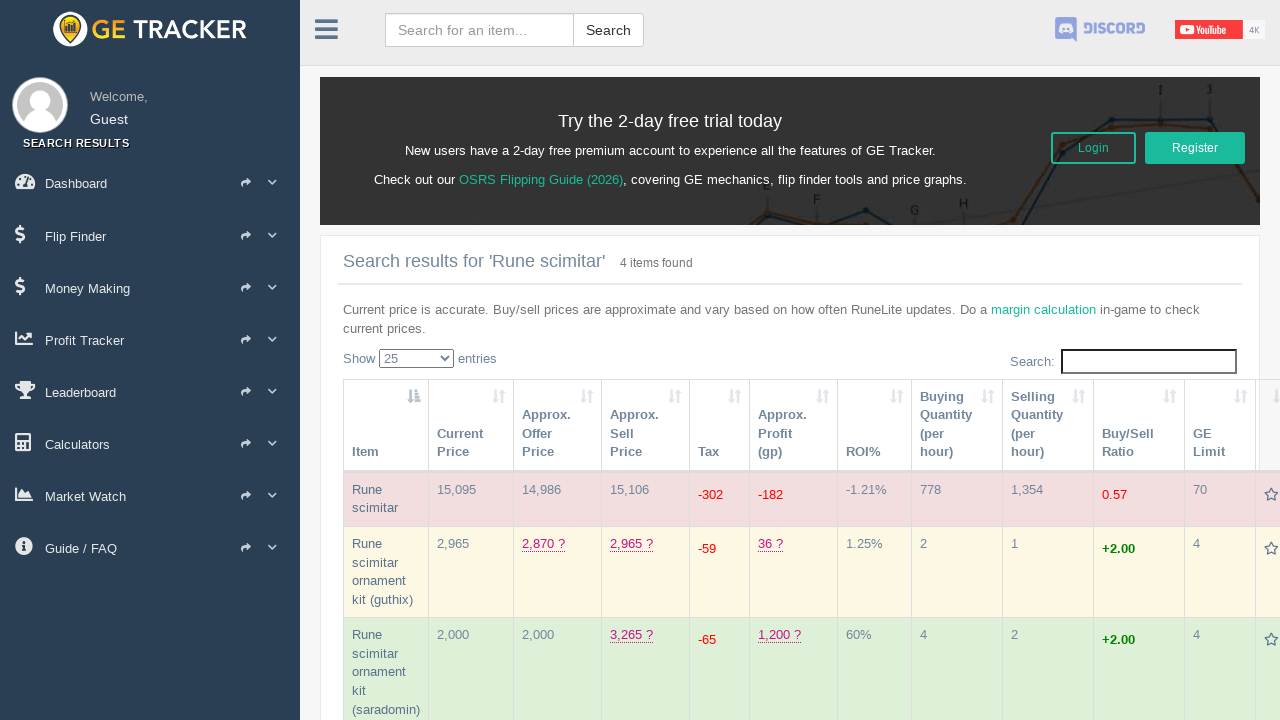

Clicked on matching search result for 'Rune scimitar' at (367, 489) on .row-item-name >> nth=0
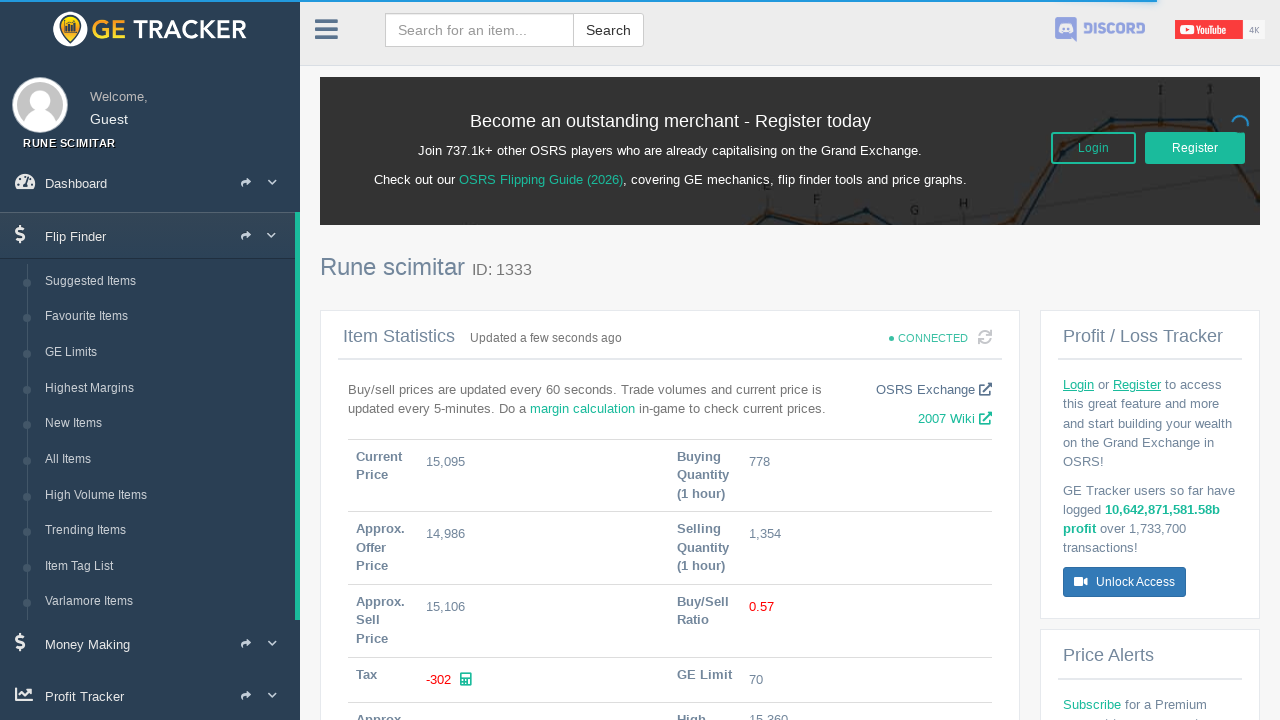

Item detail page loaded successfully
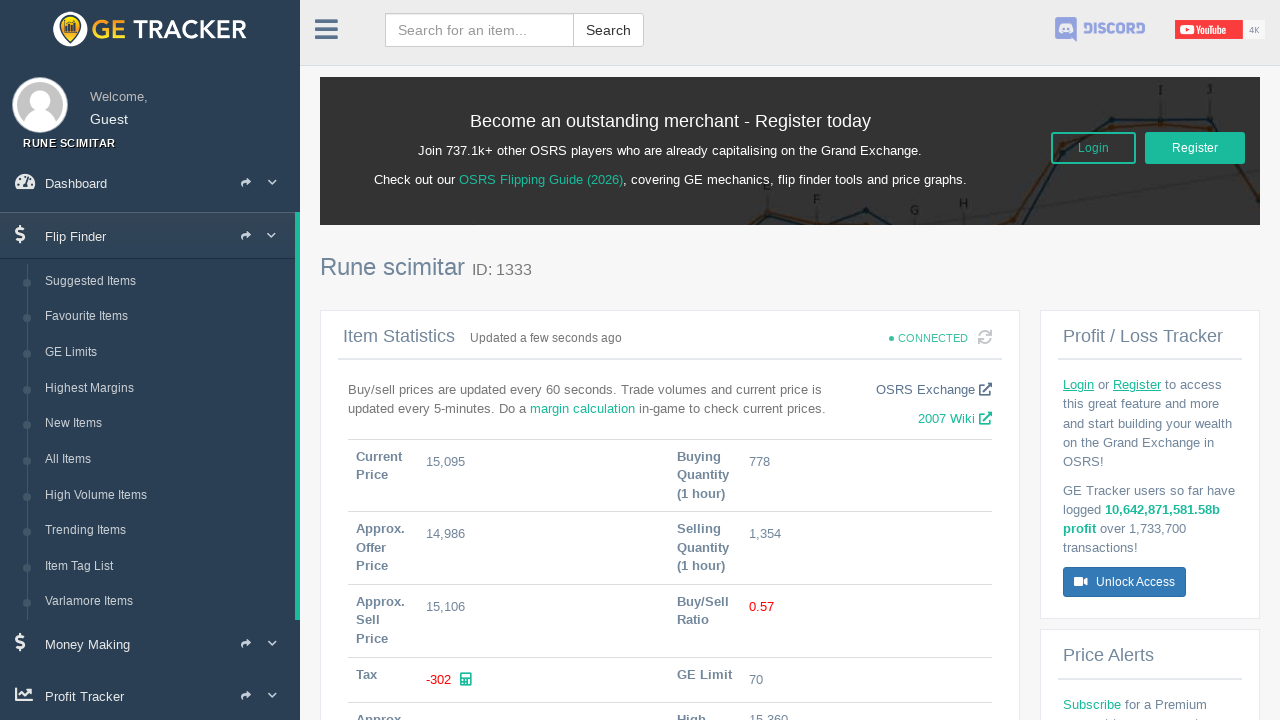

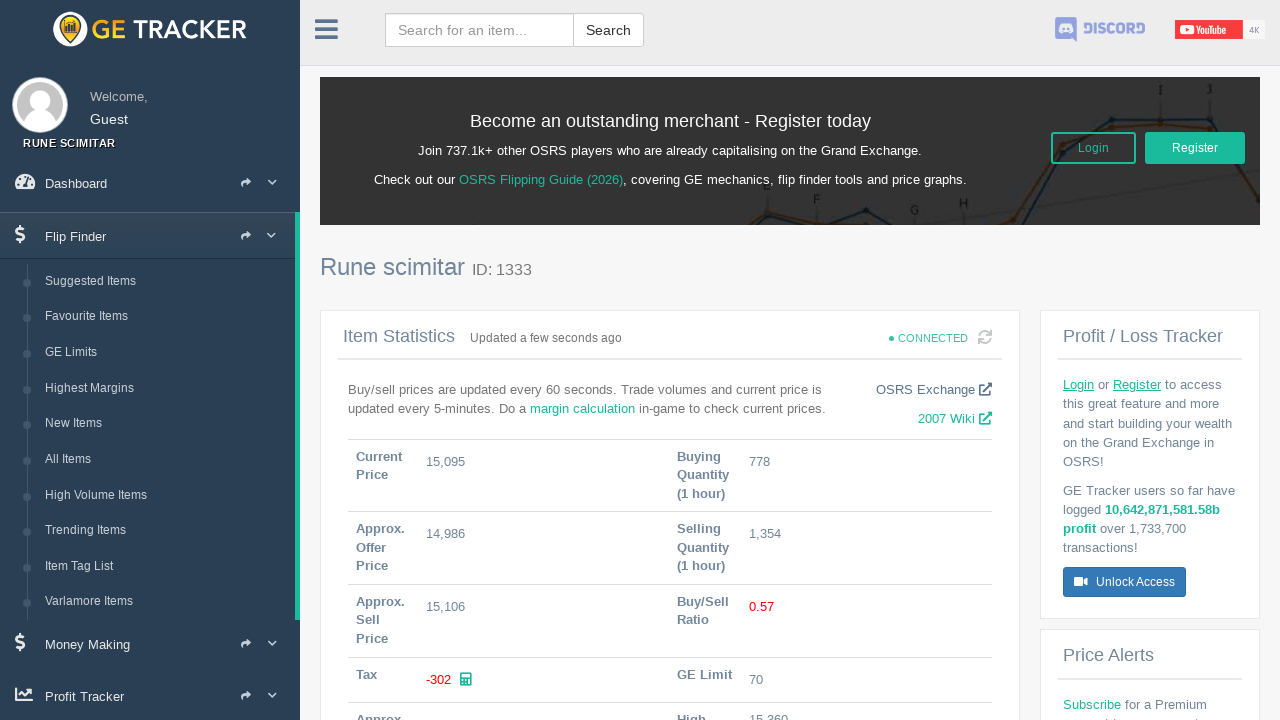